Tests a color matching game by clicking the start button and waiting for the game grid to load, then verifying the game elements are displayed

Starting URL: https://zzzscore.com/color2/en/

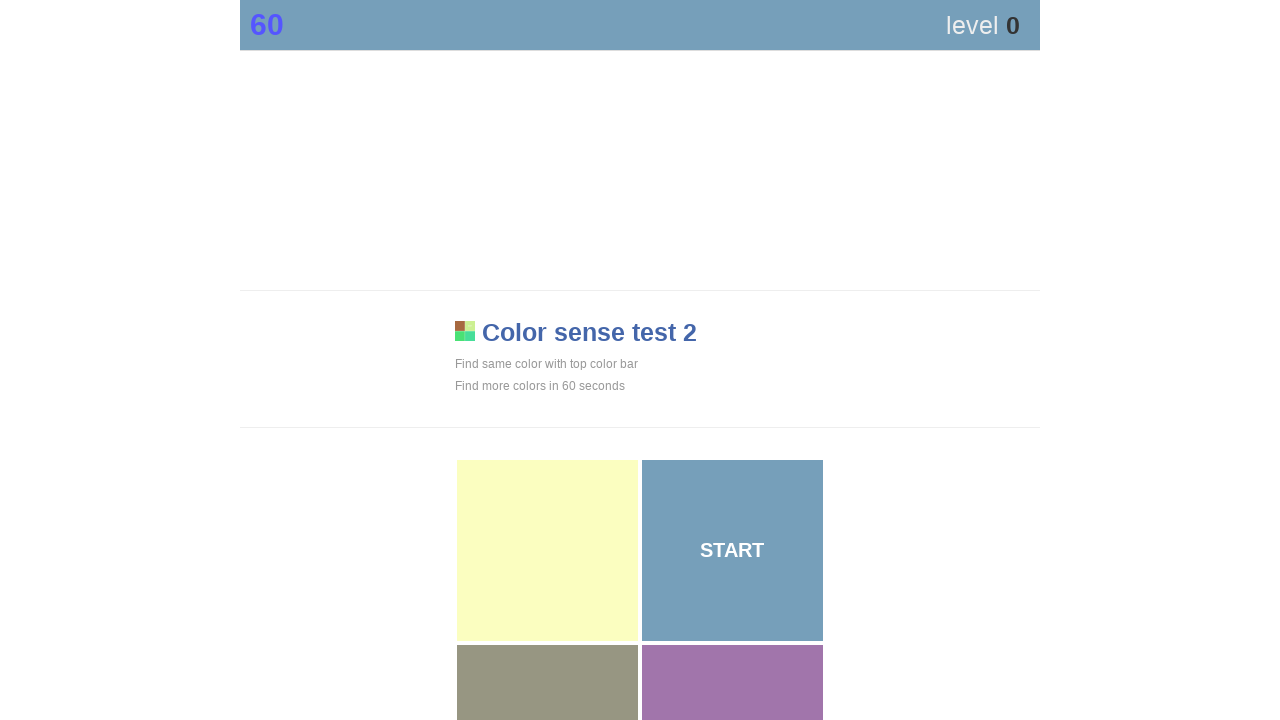

Main element became visible
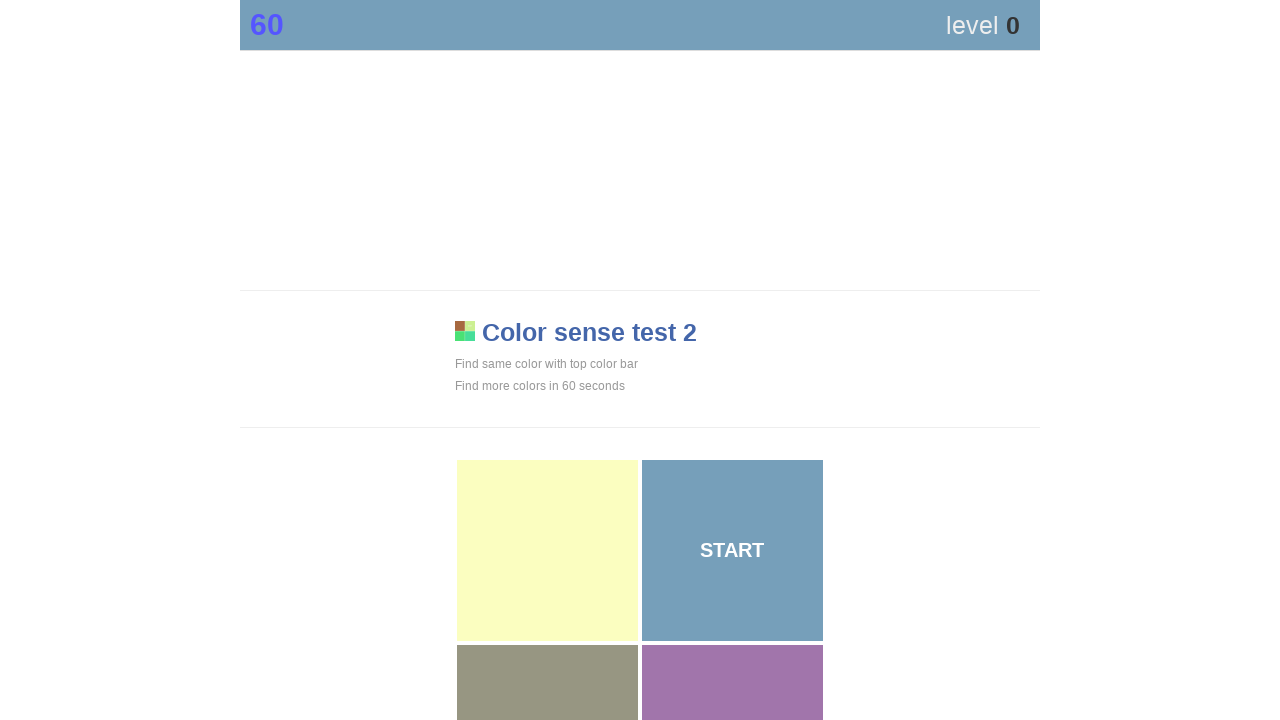

Clicked the start button at (732, 550) on #grid > div.main
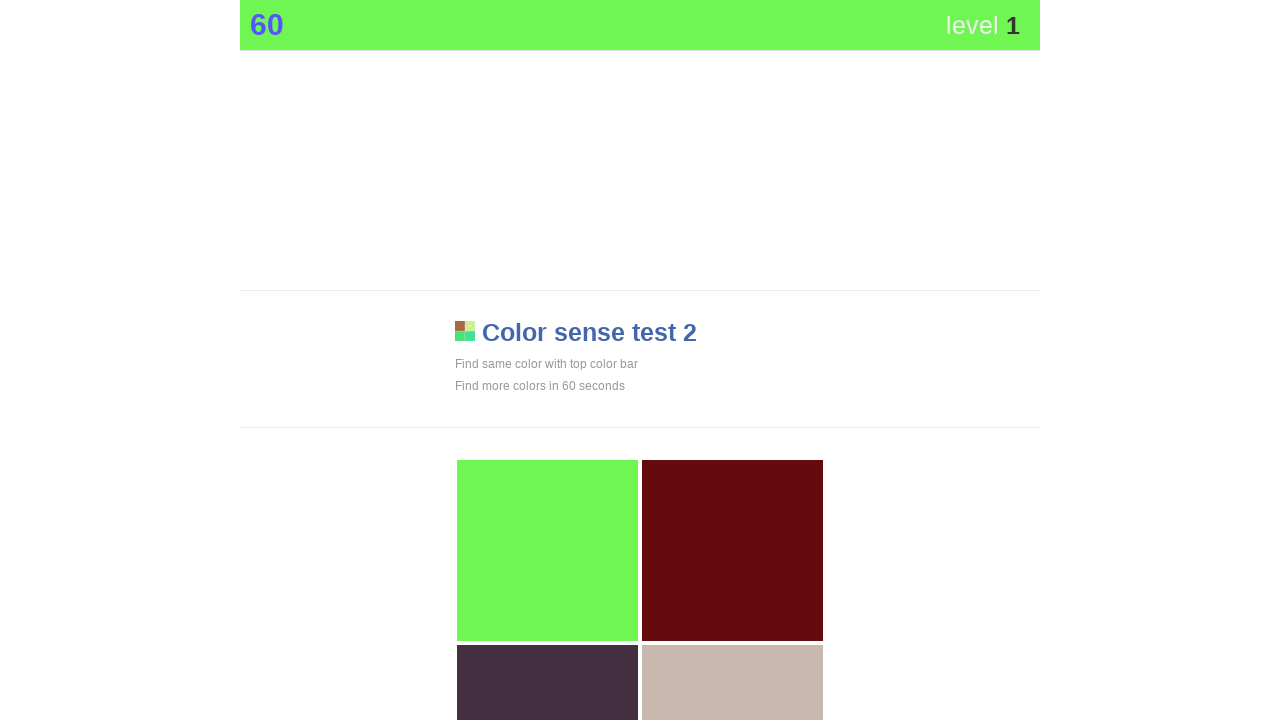

Waited 2 seconds for game to load
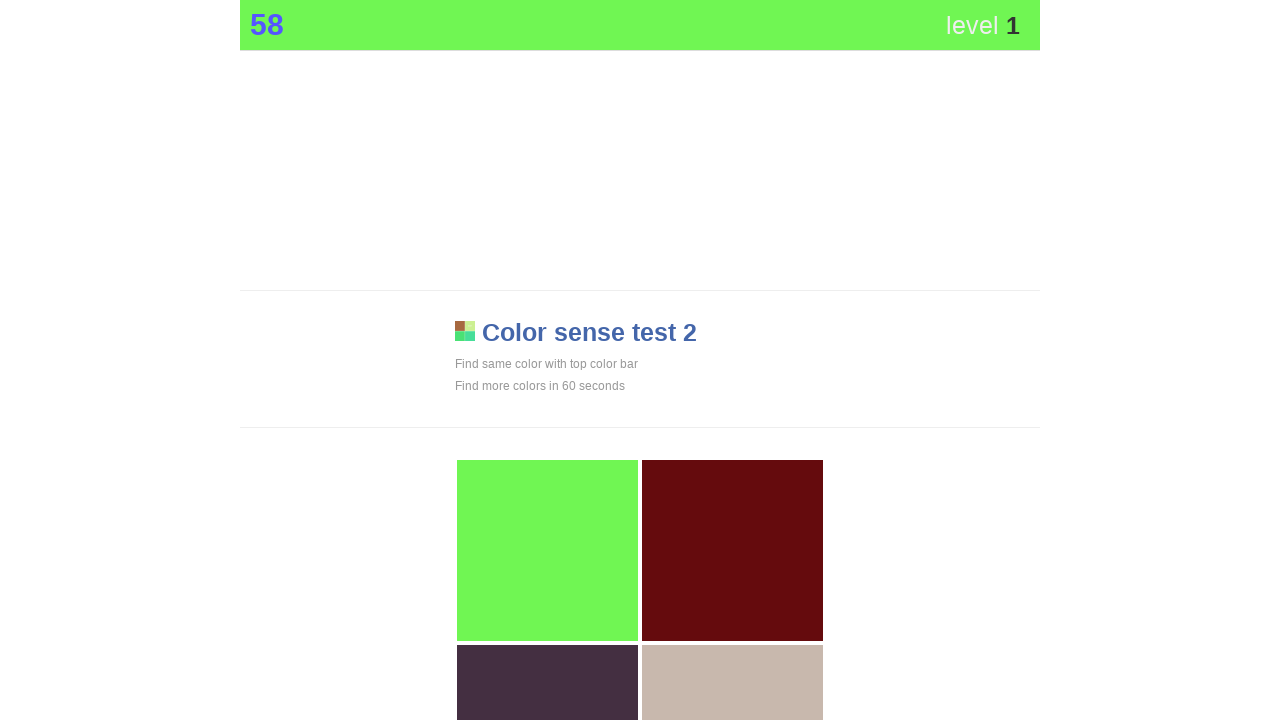

Main color element loaded
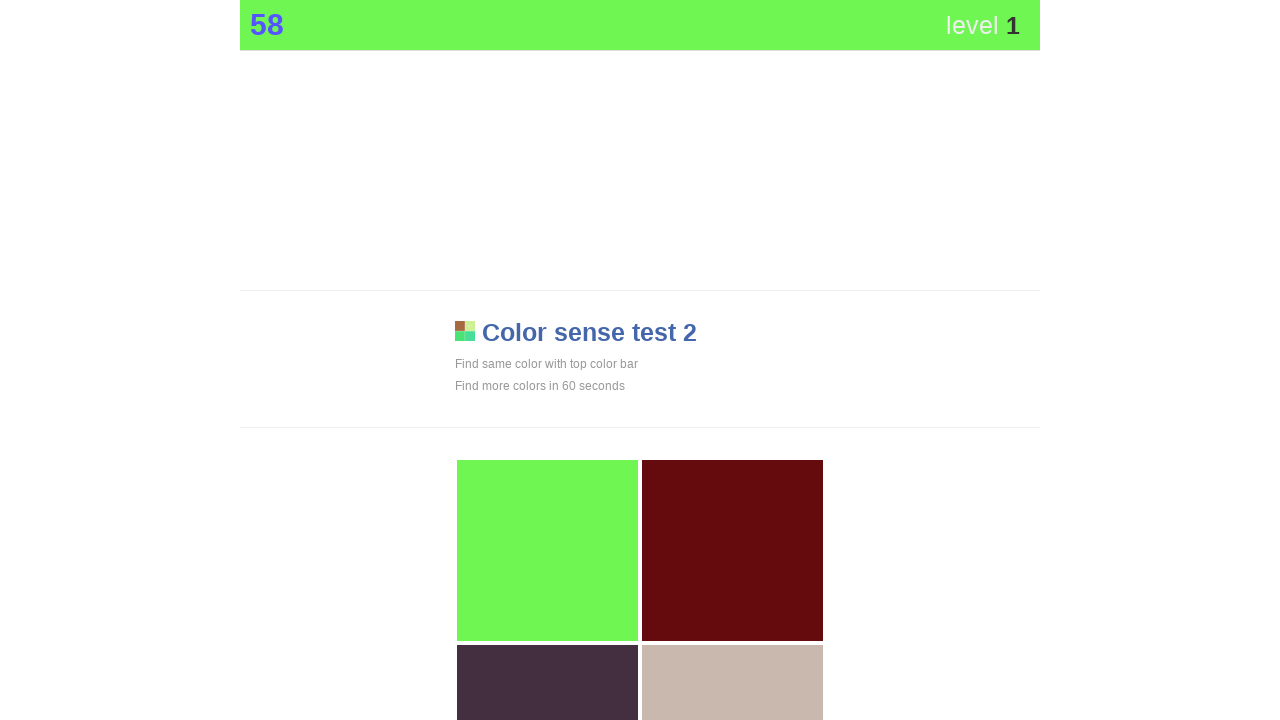

Game grid boxes loaded
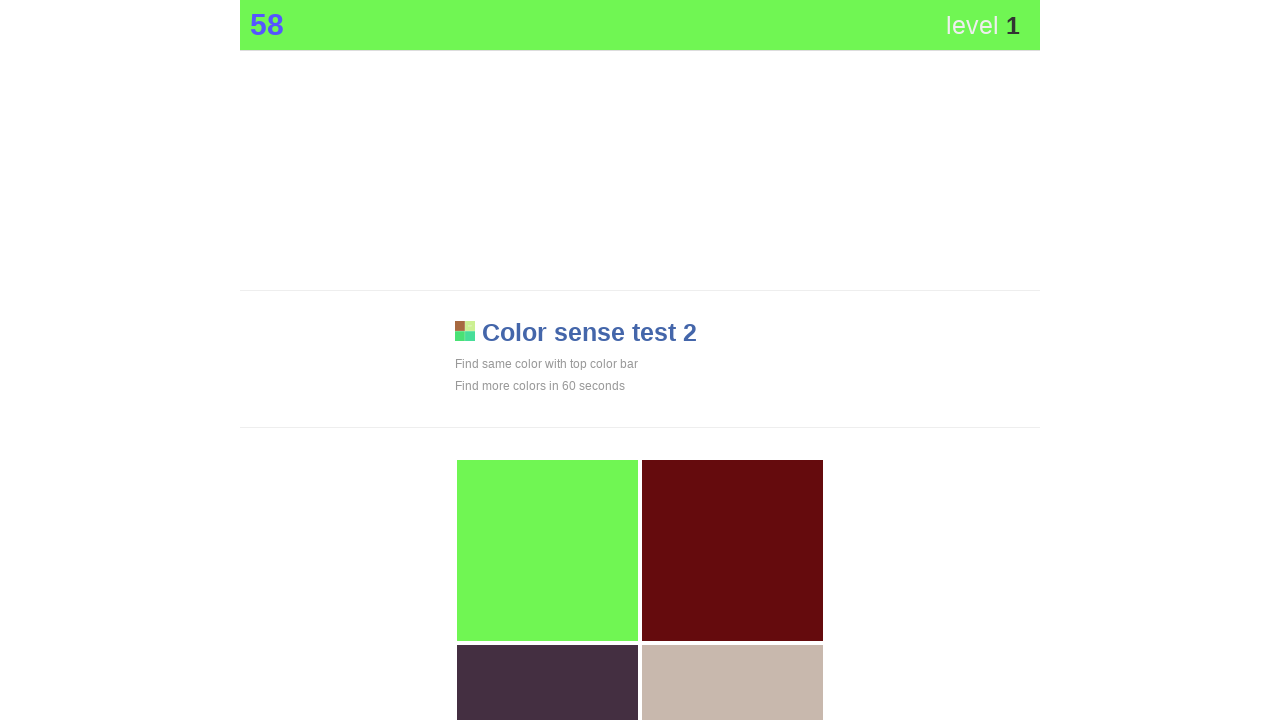

Waited 1 second for all game boxes to render
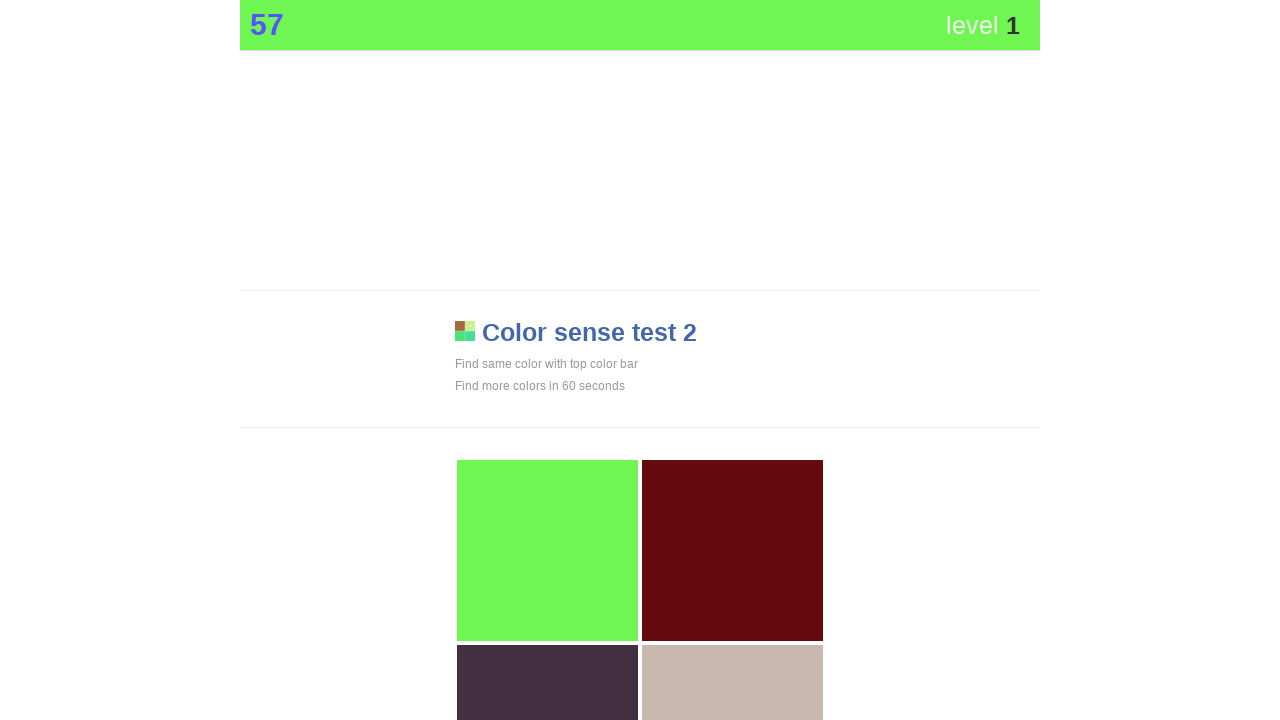

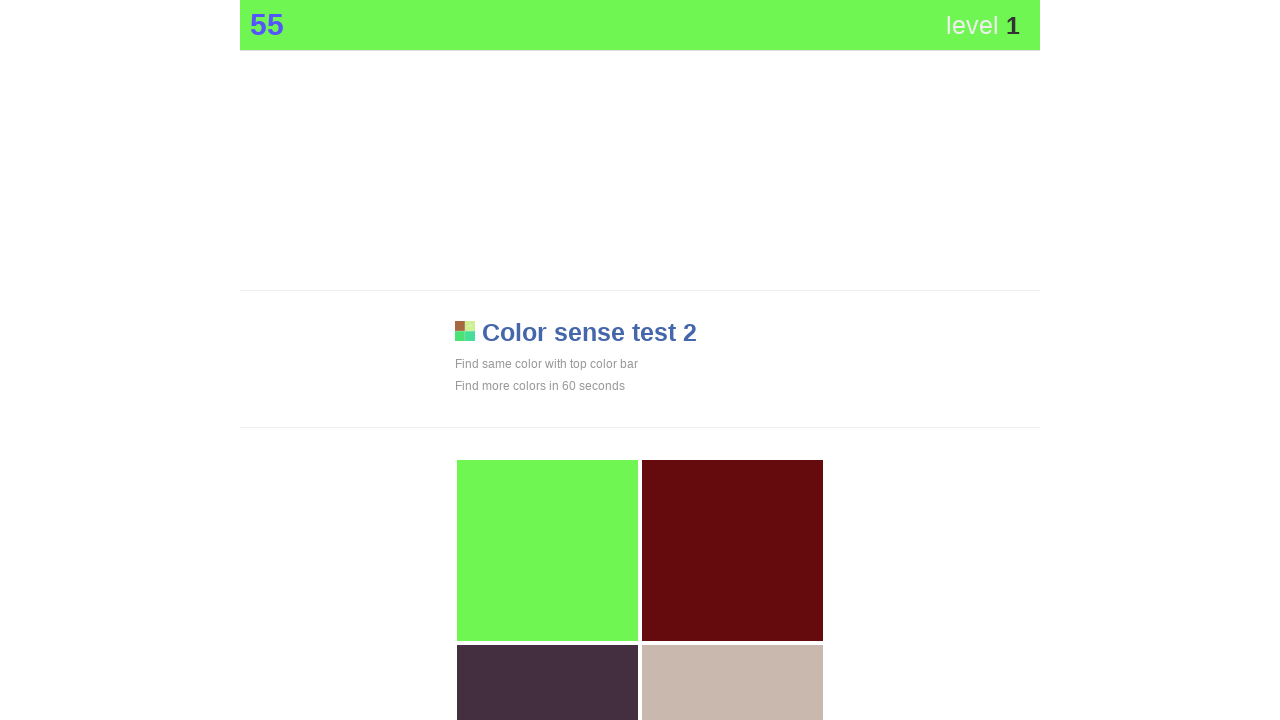